Tests dynamic controls functionality by navigating to the dynamic controls page, enabling an input field, and entering text into it to verify the field becomes enabled and accepts input.

Starting URL: https://the-internet.herokuapp.com/

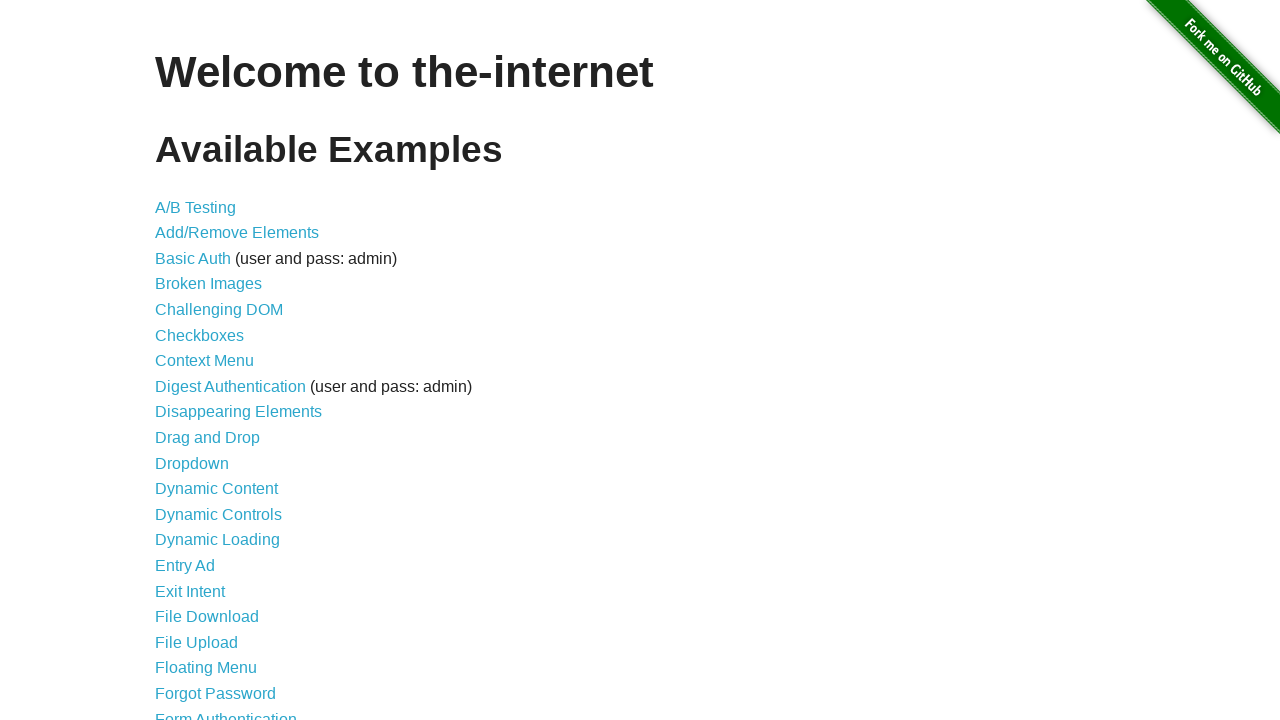

Clicked on Dynamic Controls link at (218, 514) on a[href='/dynamic_controls']
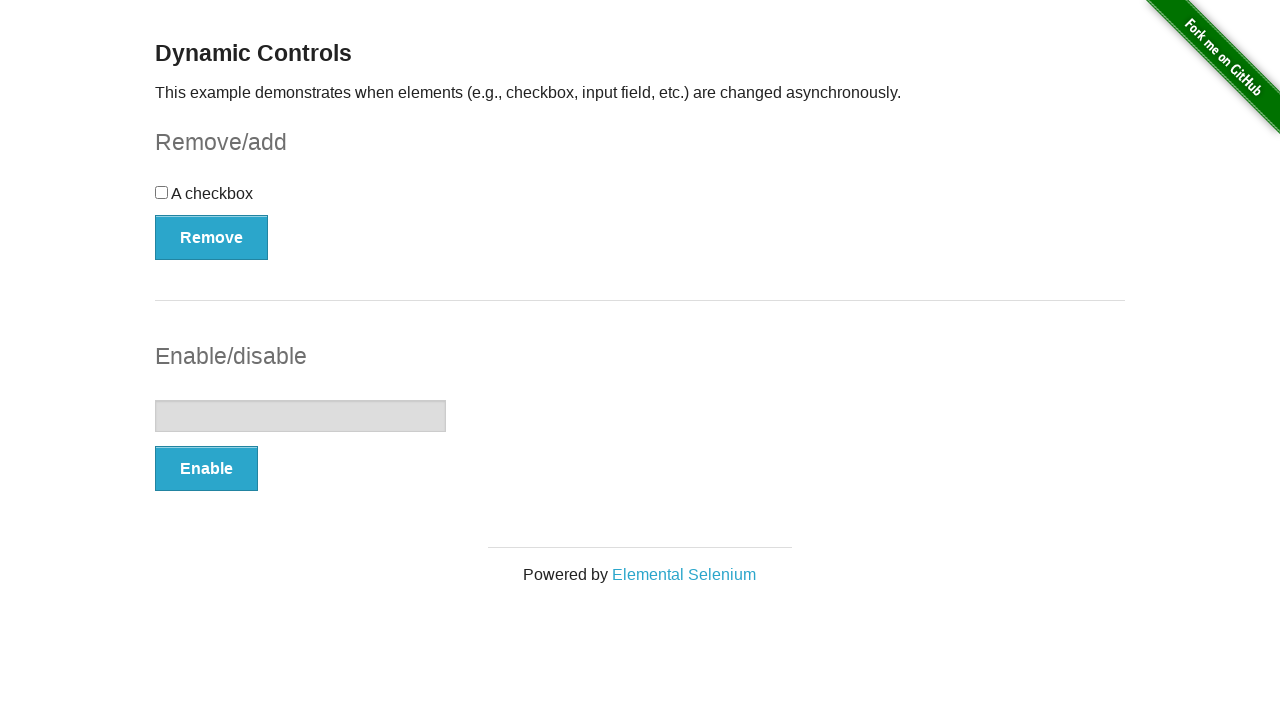

Clicked Enable button to enable the input field at (206, 469) on button:has-text('Enable')
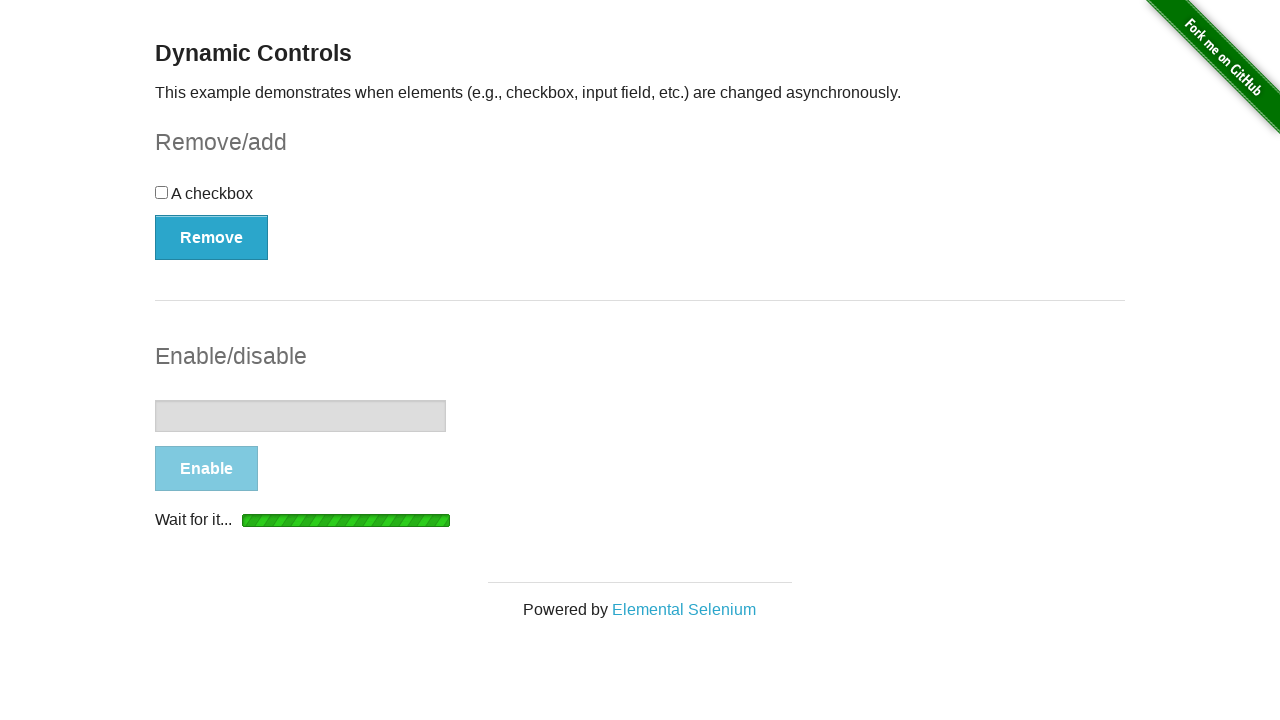

Input field became enabled
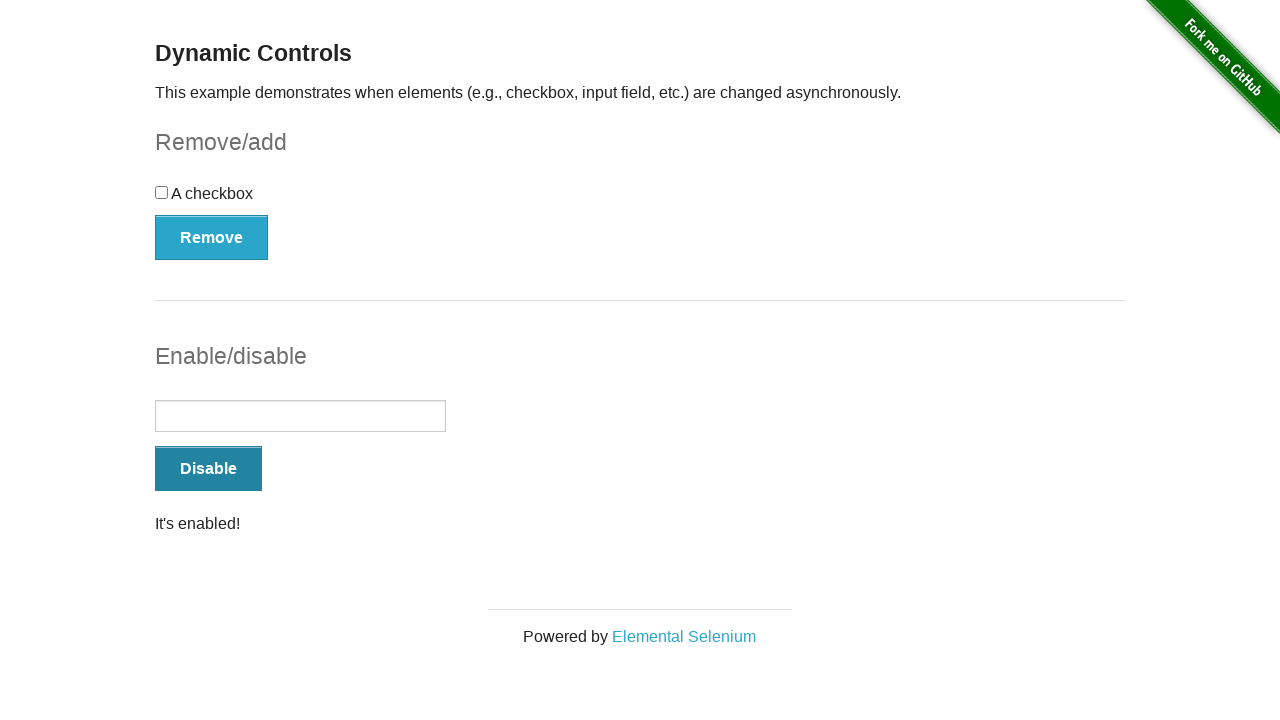

Filled enabled input field with 'automation class' on #input-example input
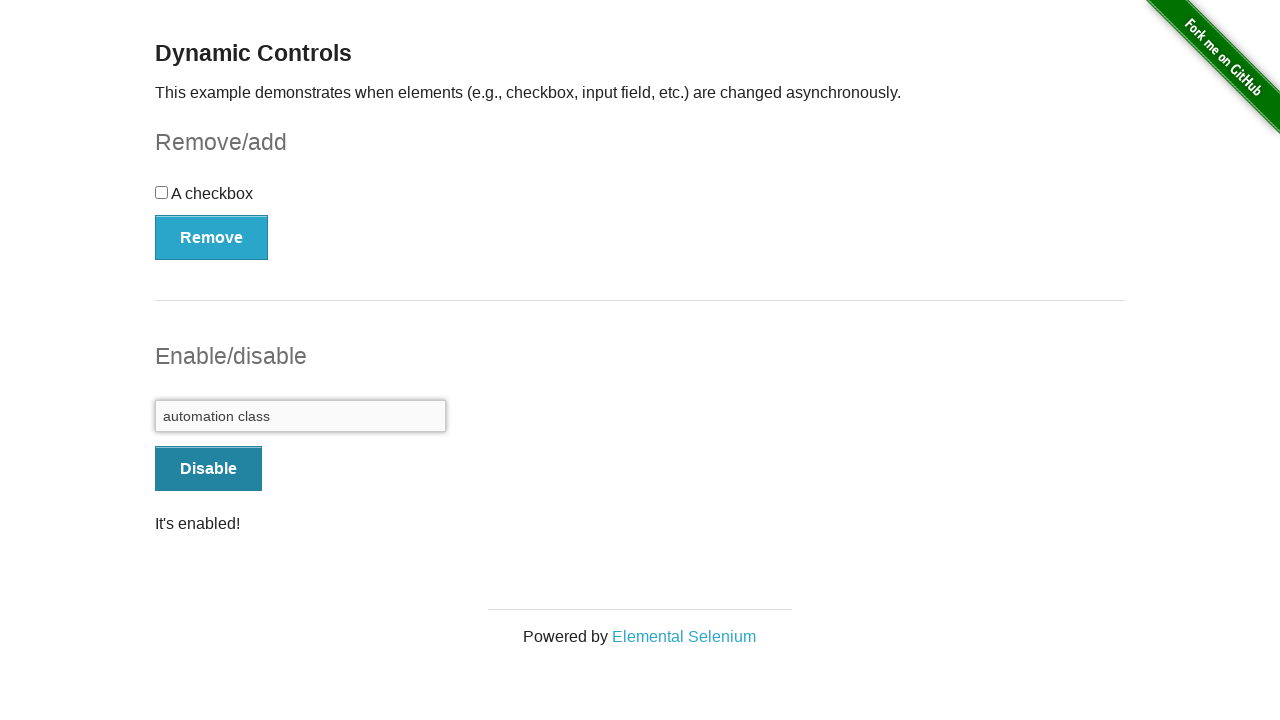

Verified input field is displayed with text
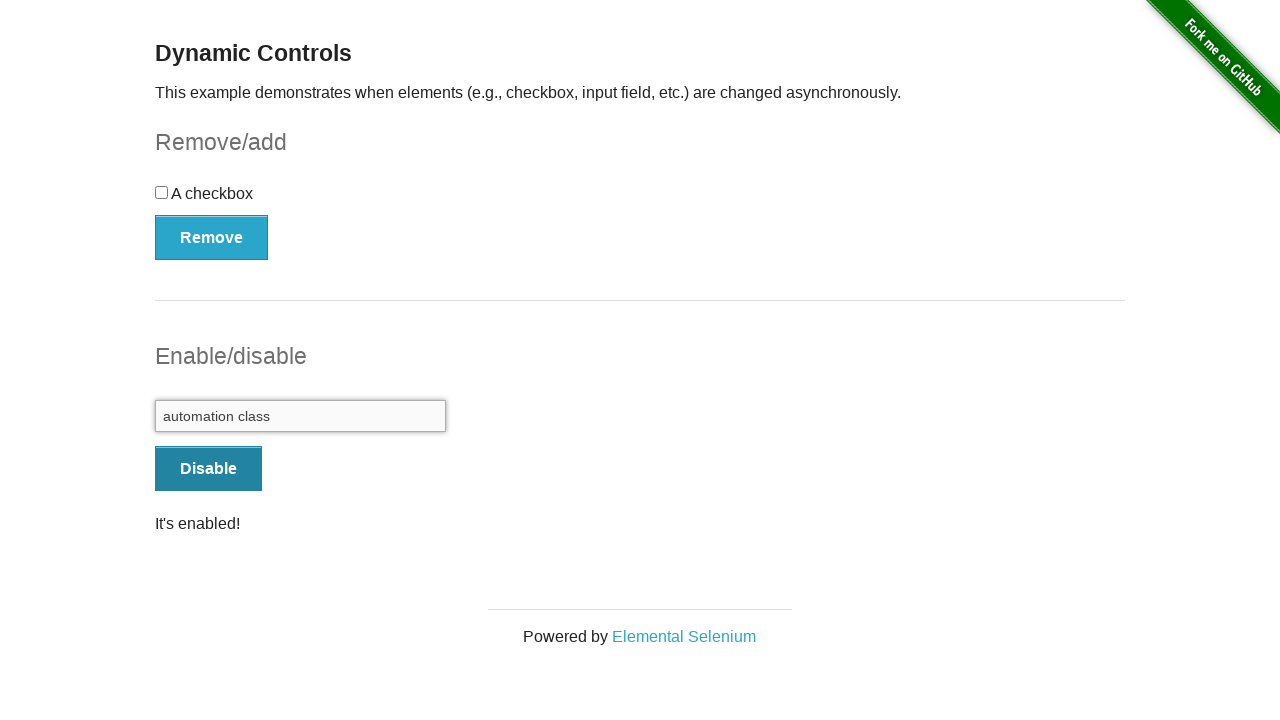

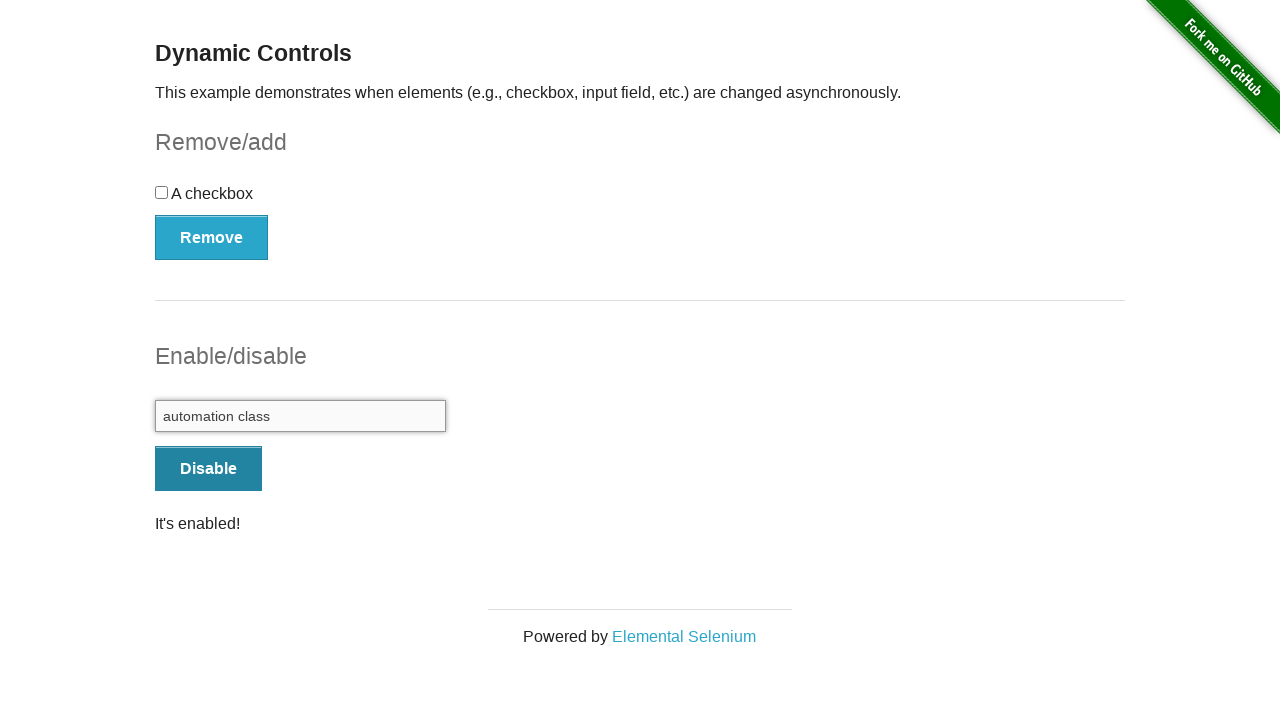